Tests a ToDo MVC application by adding multiple todo items (google, facebook, apple), then marking facebook as completed and deleting it

Starting URL: https://todomvc4tasj.herokuapp.com

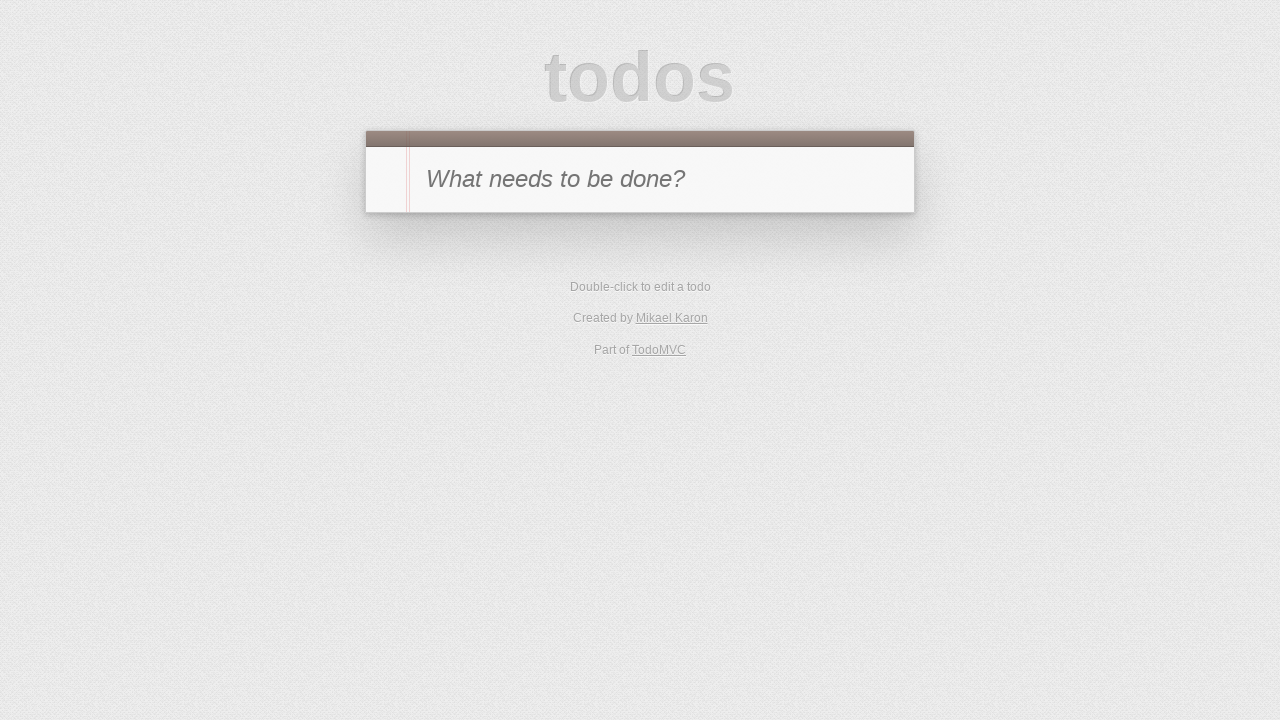

Filled new-todo field with 'google' on #new-todo
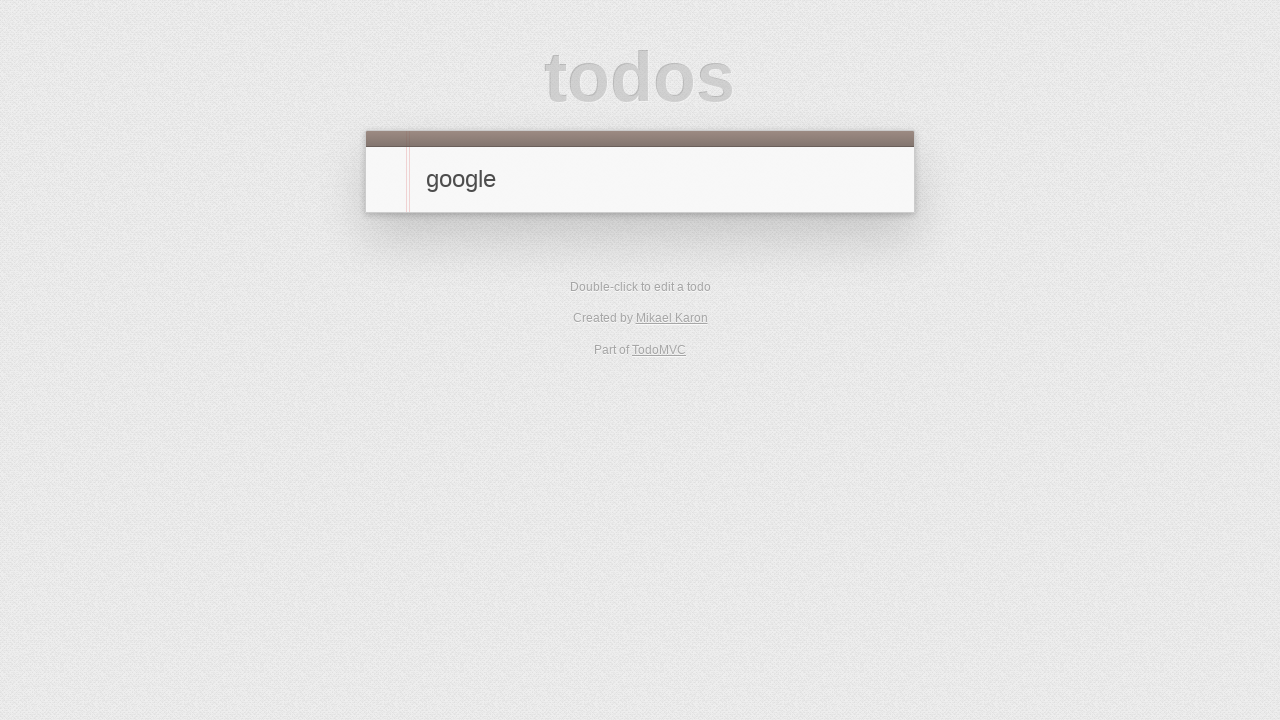

Pressed Enter to add 'google' todo item on #new-todo
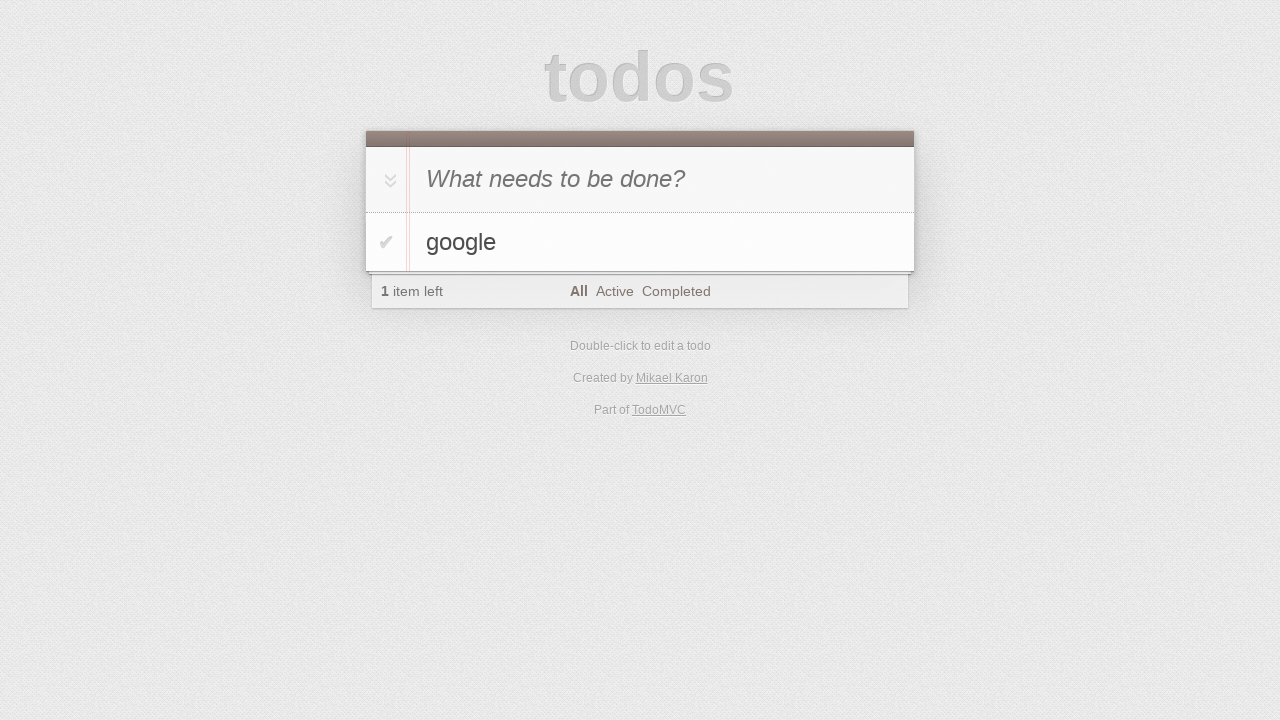

Clicked on new-todo field to prepare for next entry at (640, 179) on #new-todo
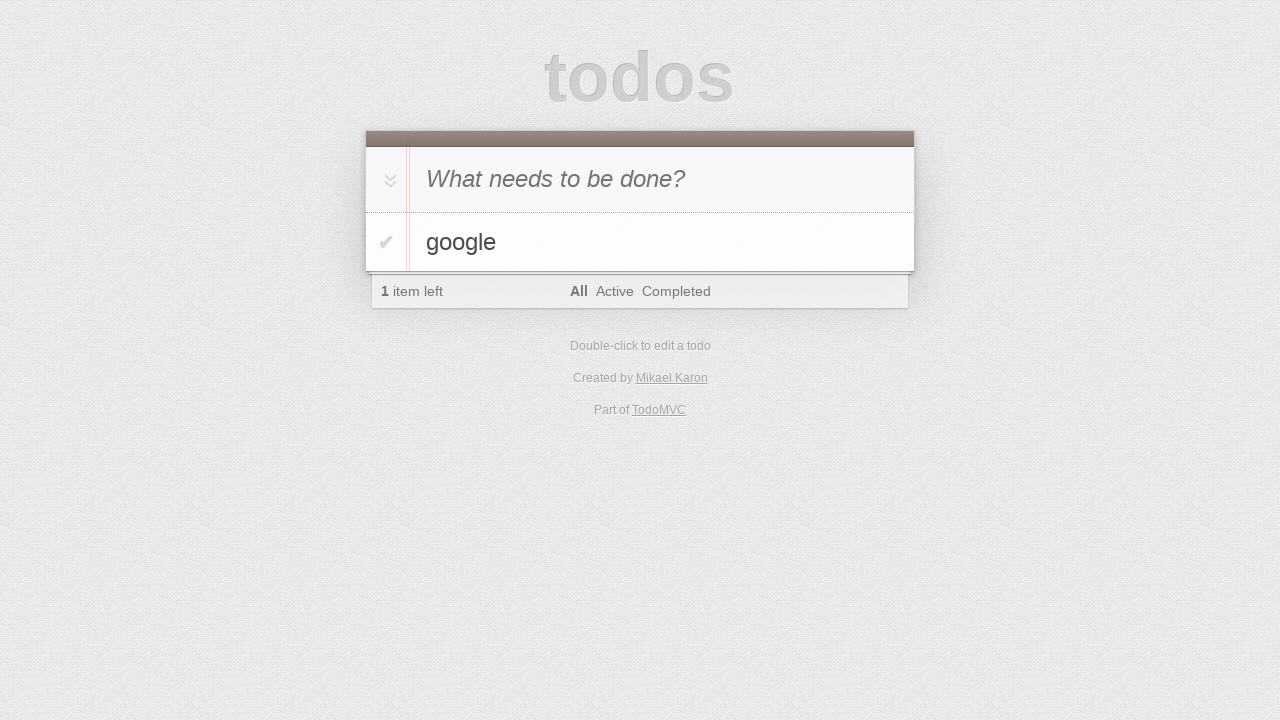

Filled new-todo field with 'facebook' on #new-todo
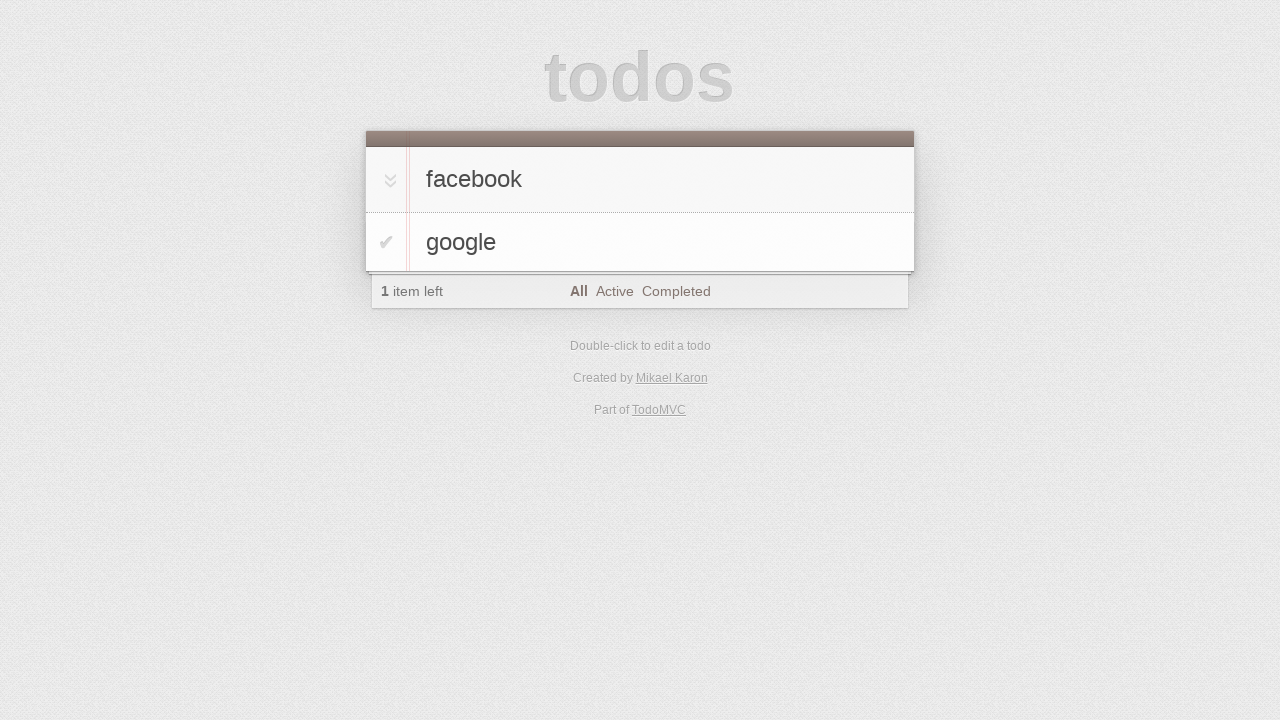

Pressed Enter to add 'facebook' todo item on #new-todo
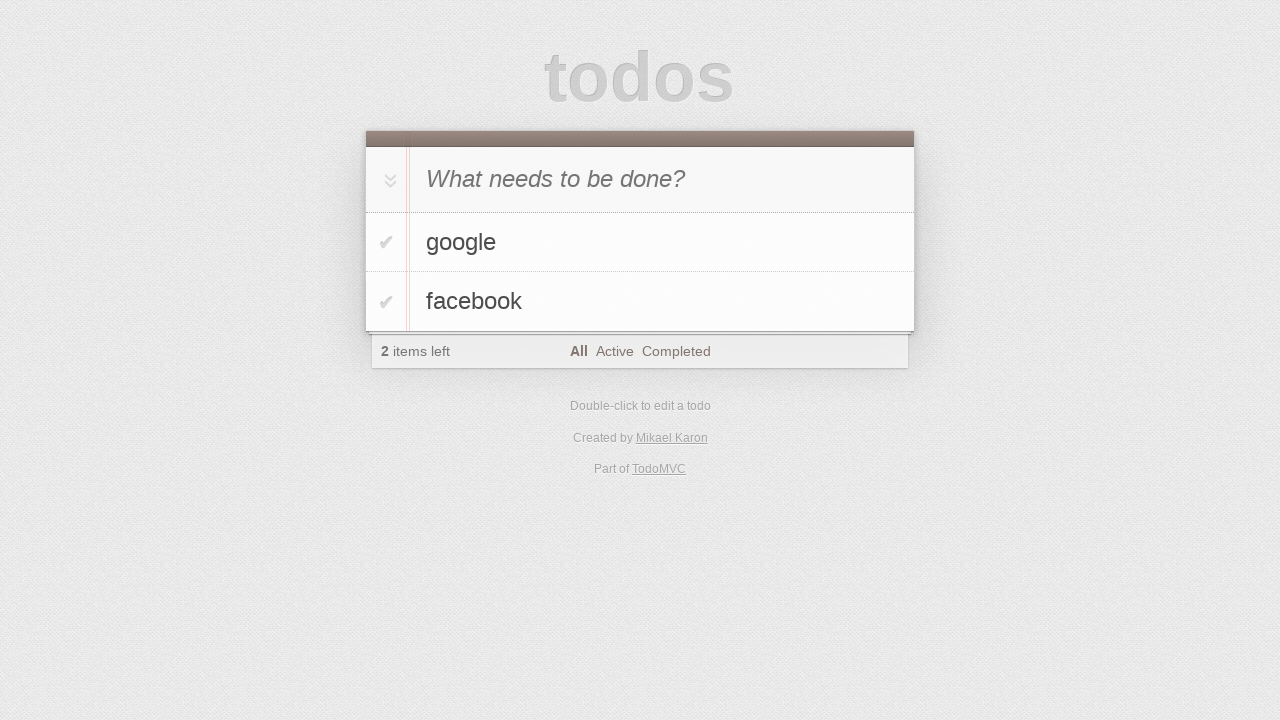

Filled new-todo field with 'apple' on #new-todo
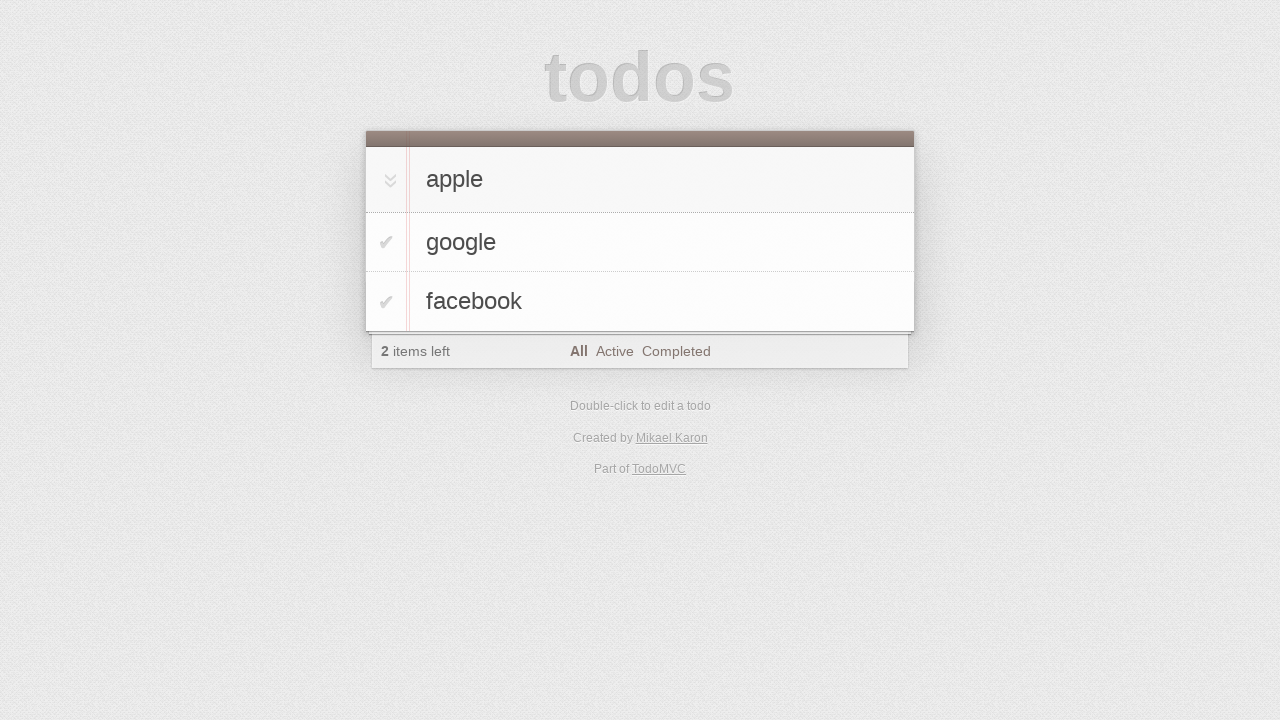

Pressed Enter to add 'apple' todo item on #new-todo
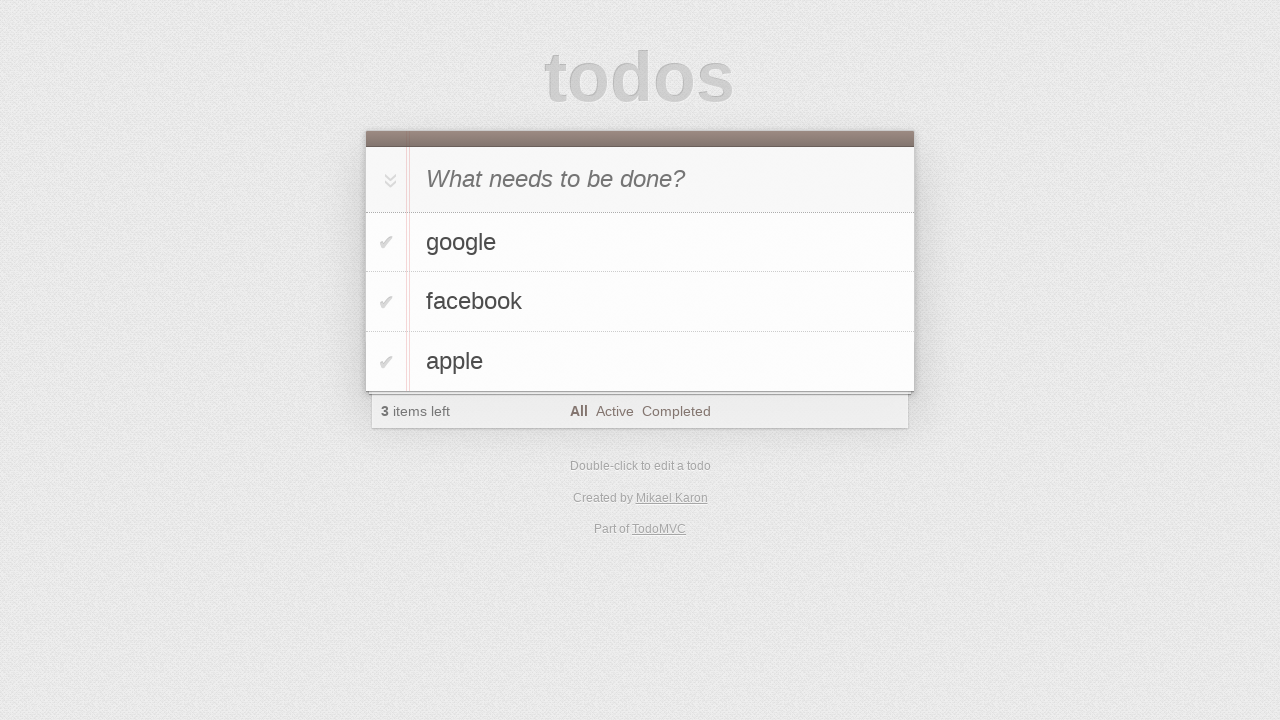

Waited for todo list items to render
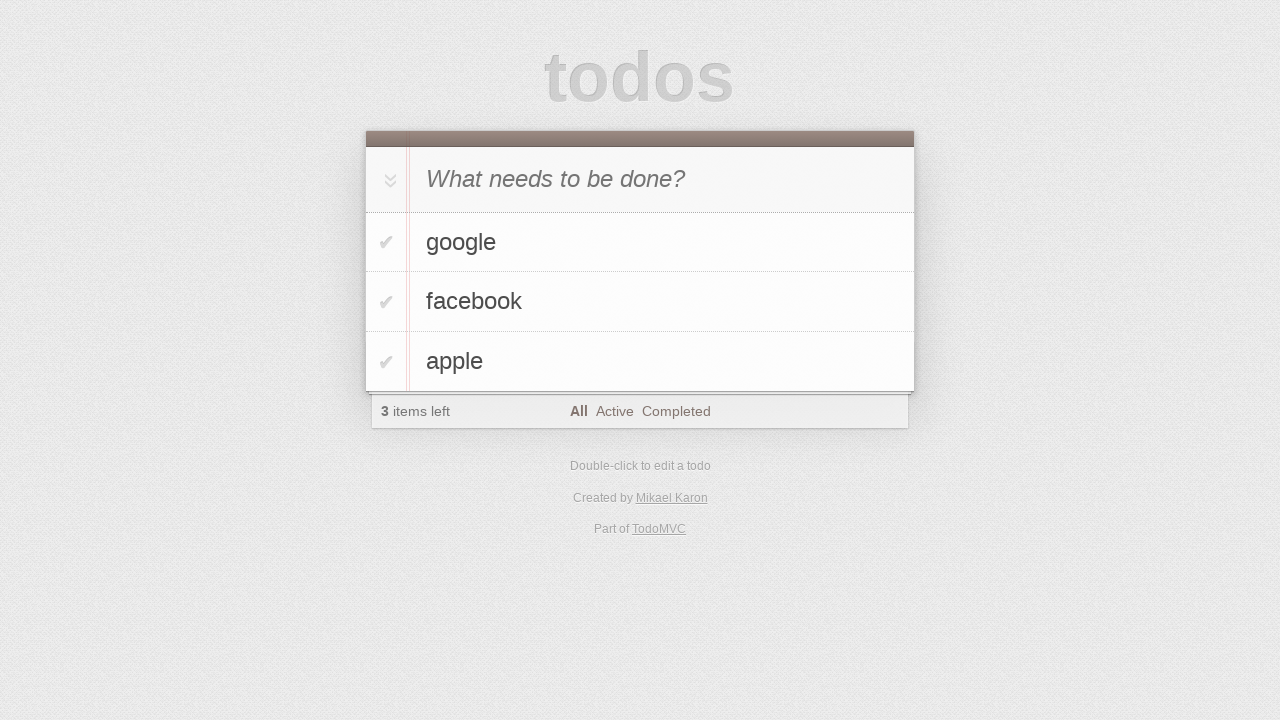

Retrieved all todo list items
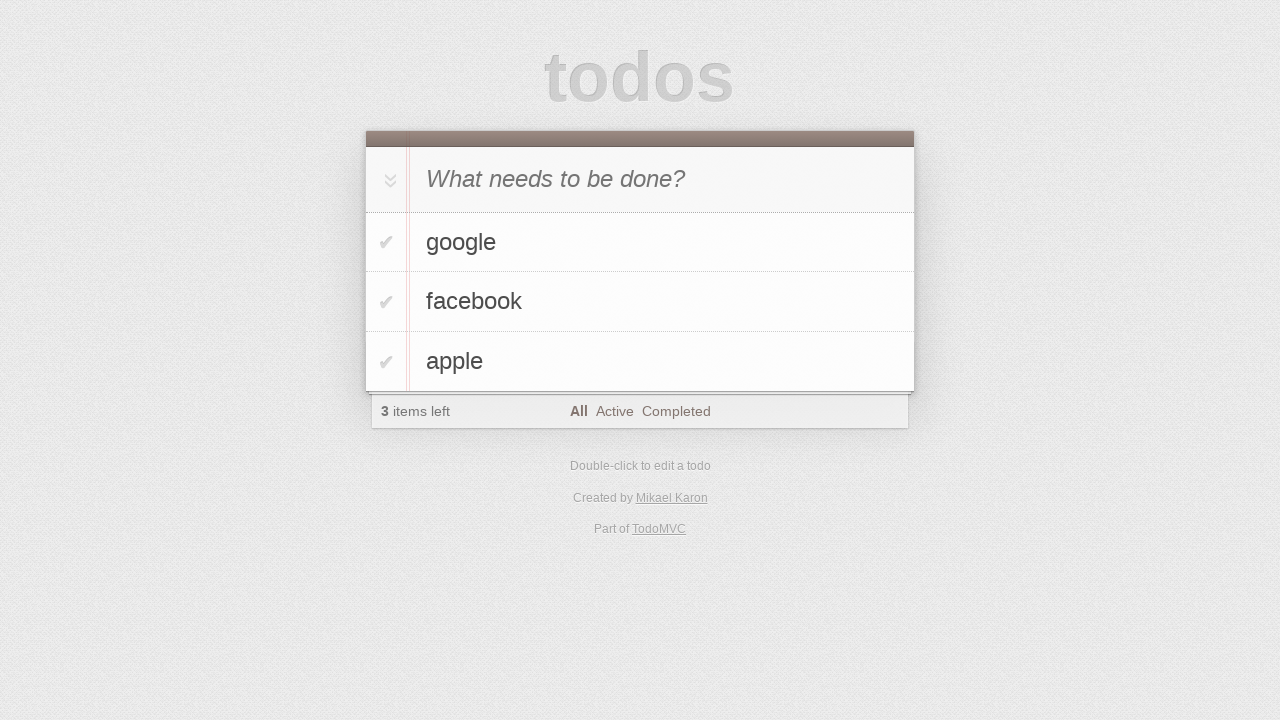

Clicked checkbox to mark 'facebook' as completed at (386, 302) on //*[@id='todo-list']/li[2]/div/input
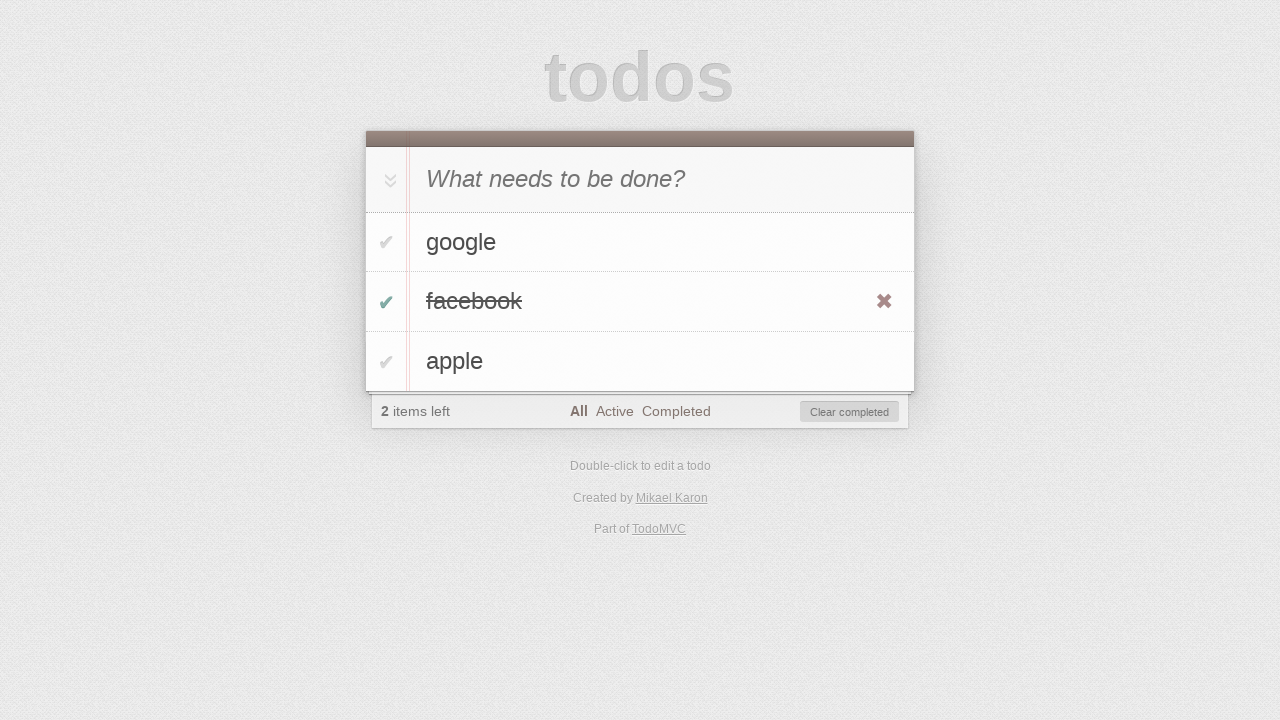

Hovered over 'facebook' item to reveal delete button at (662, 302) on //*[@id='todo-list']/li[2]/div/label
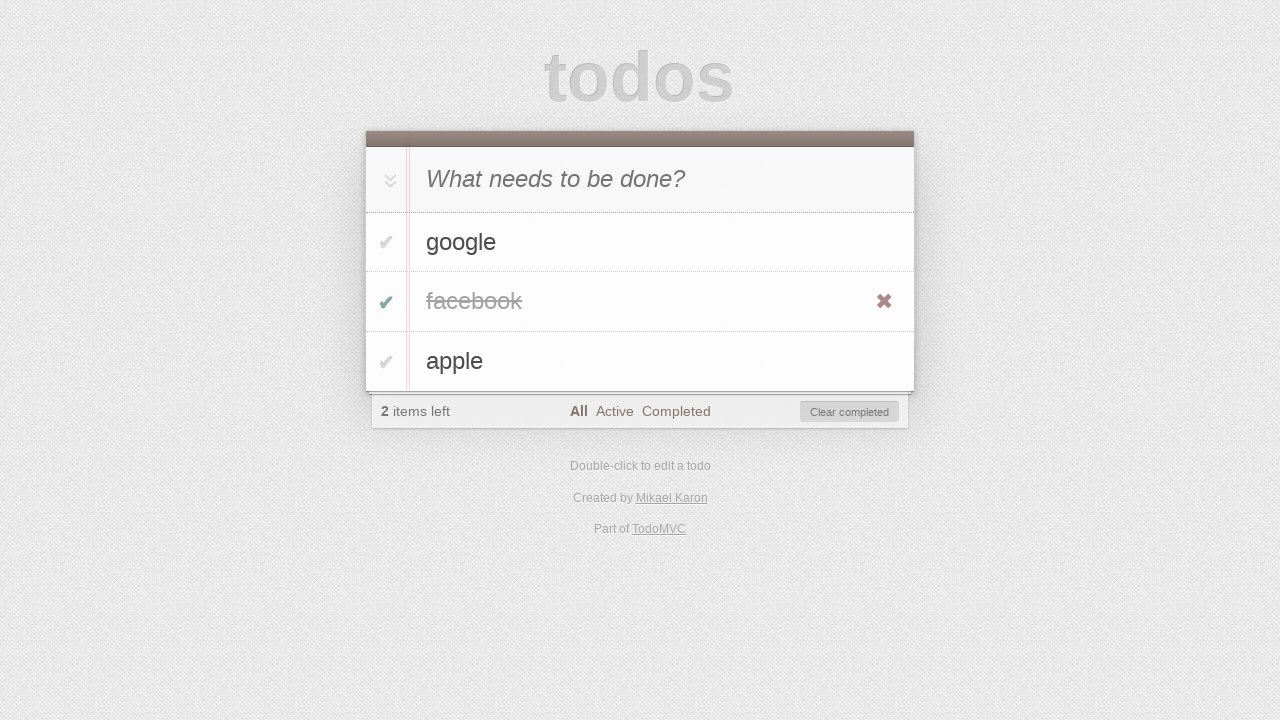

Clicked delete button to remove 'facebook' todo item at (884, 302) on //*[@id='todo-list']/li[2]/div/button
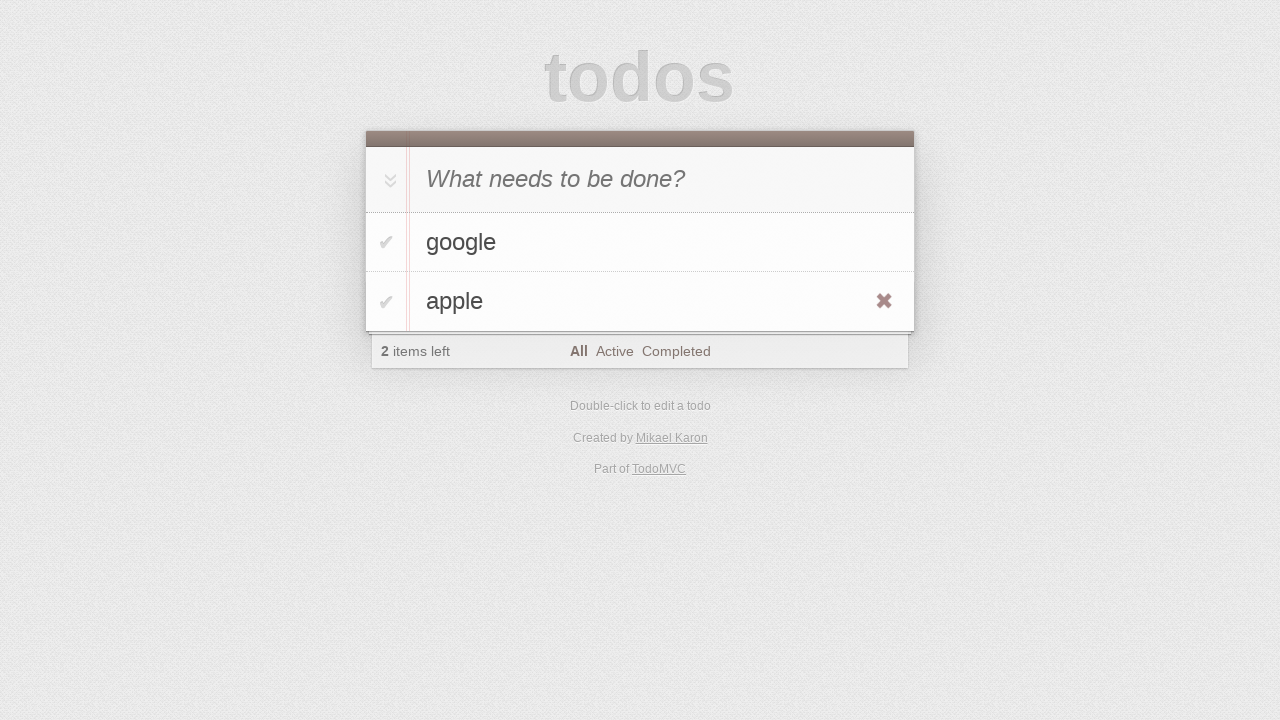

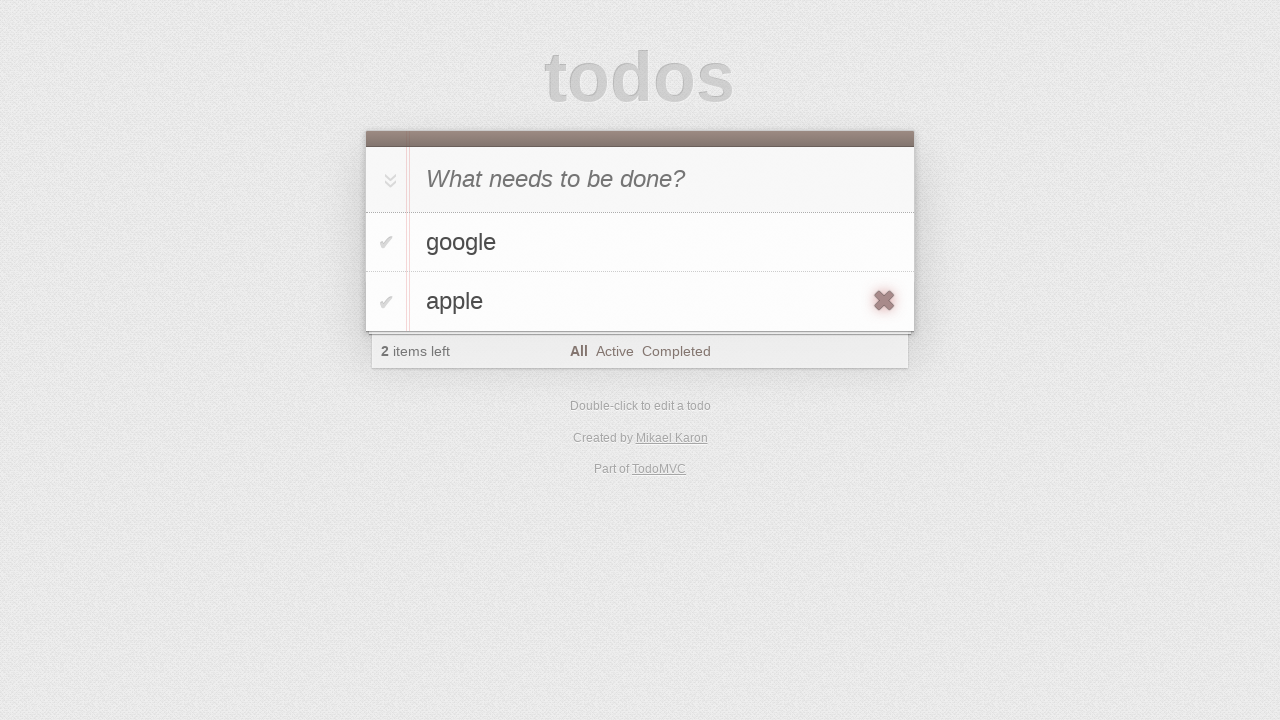